Tests drag and drop functionality by dragging an element to different drop zones and verifying the style changes

Starting URL: https://v1.training-support.net/selenium/drag-drop

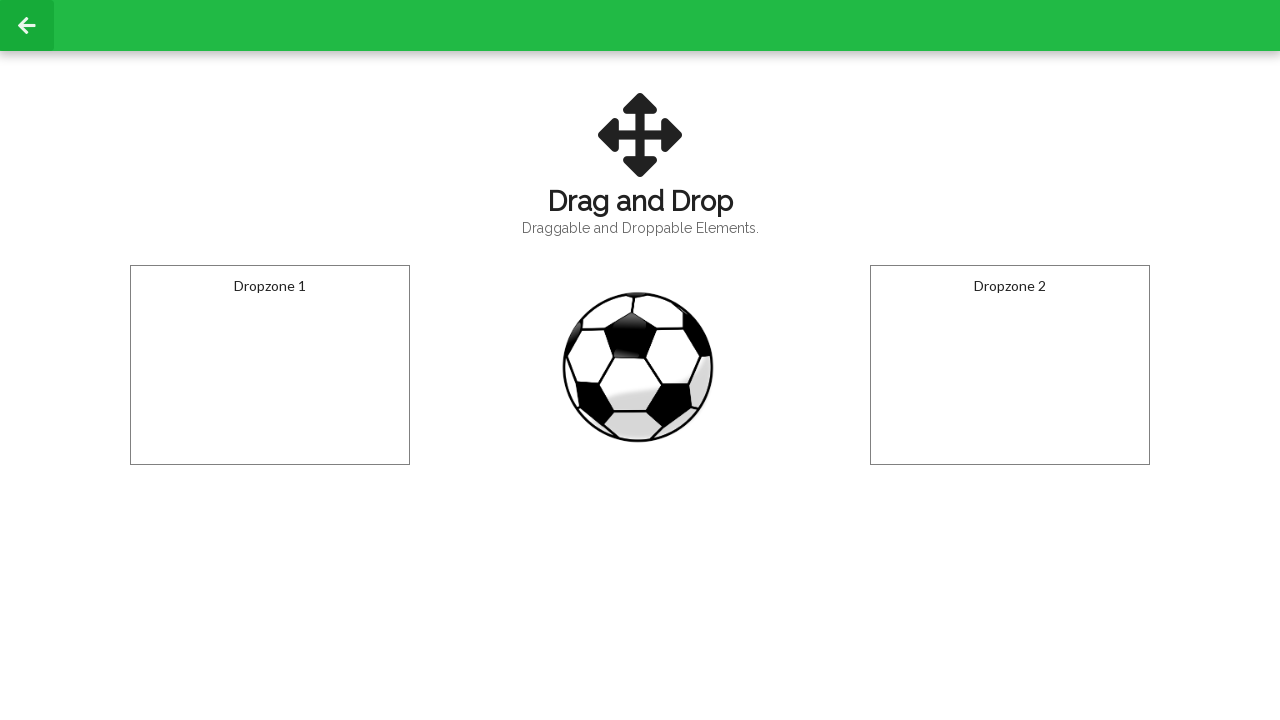

Located the draggable element
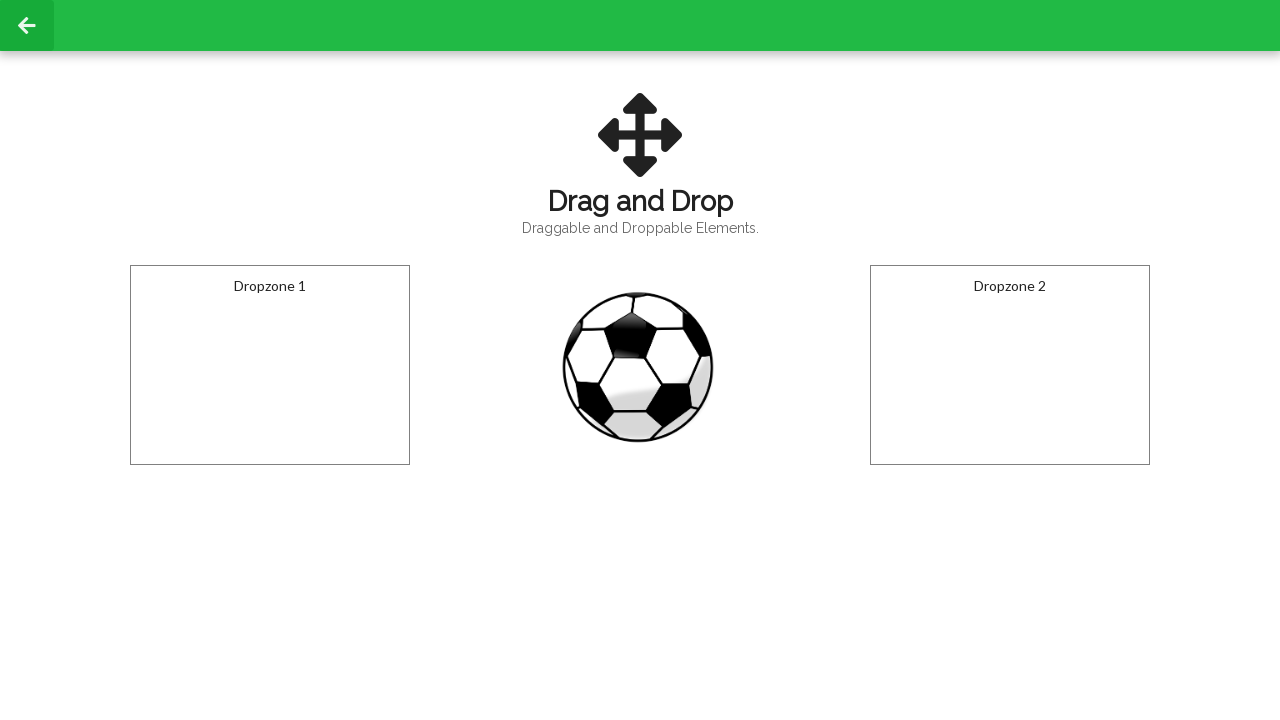

Located the first drop zone
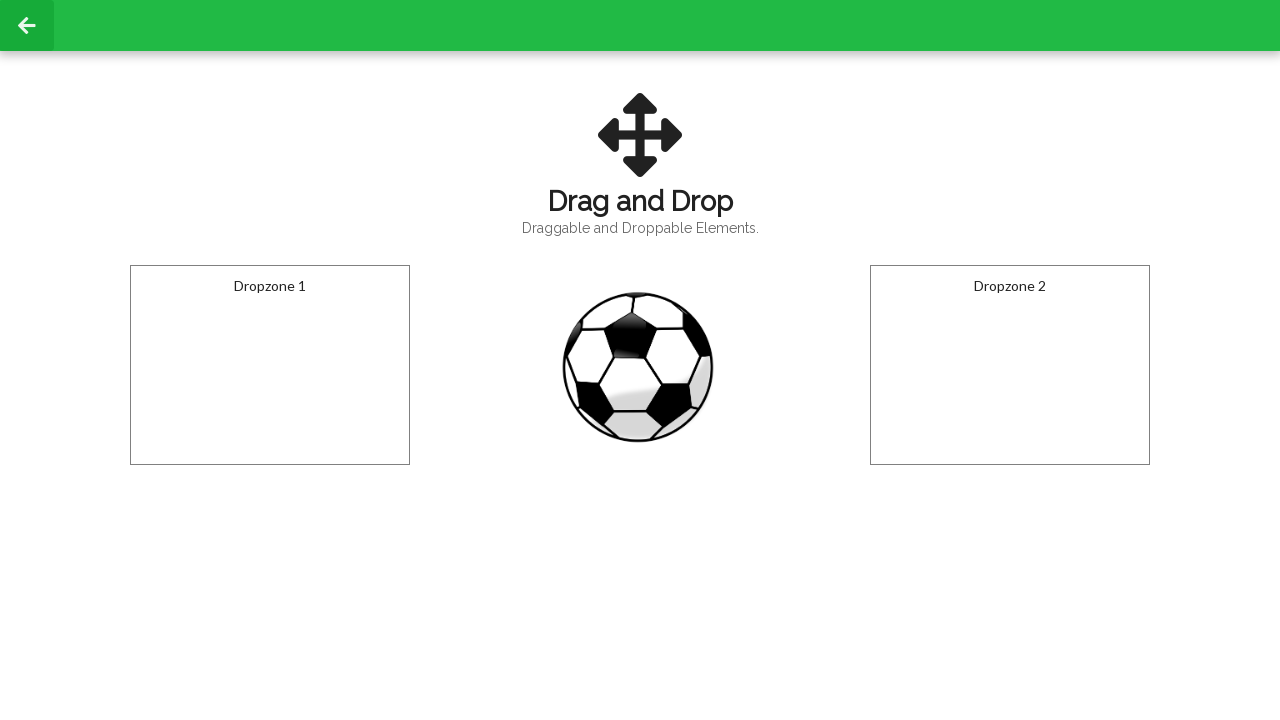

Located the second drop zone
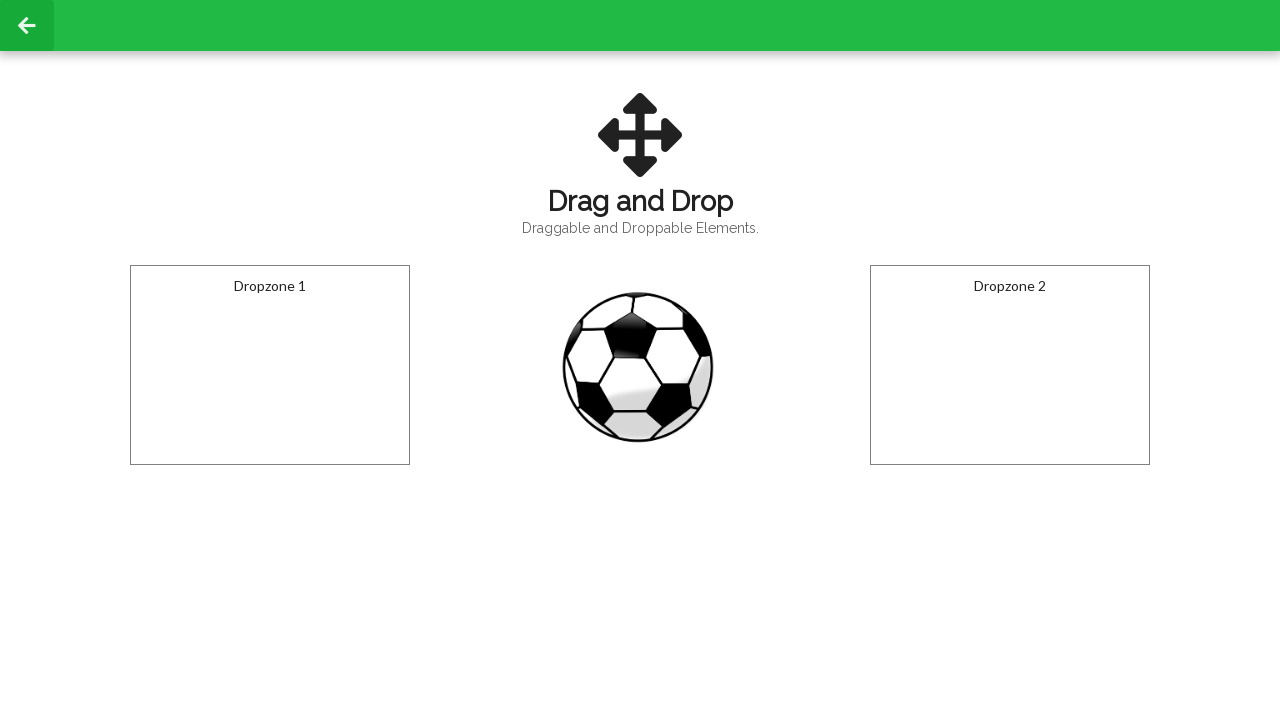

Dragged element to the first drop zone and verified style change at (270, 365)
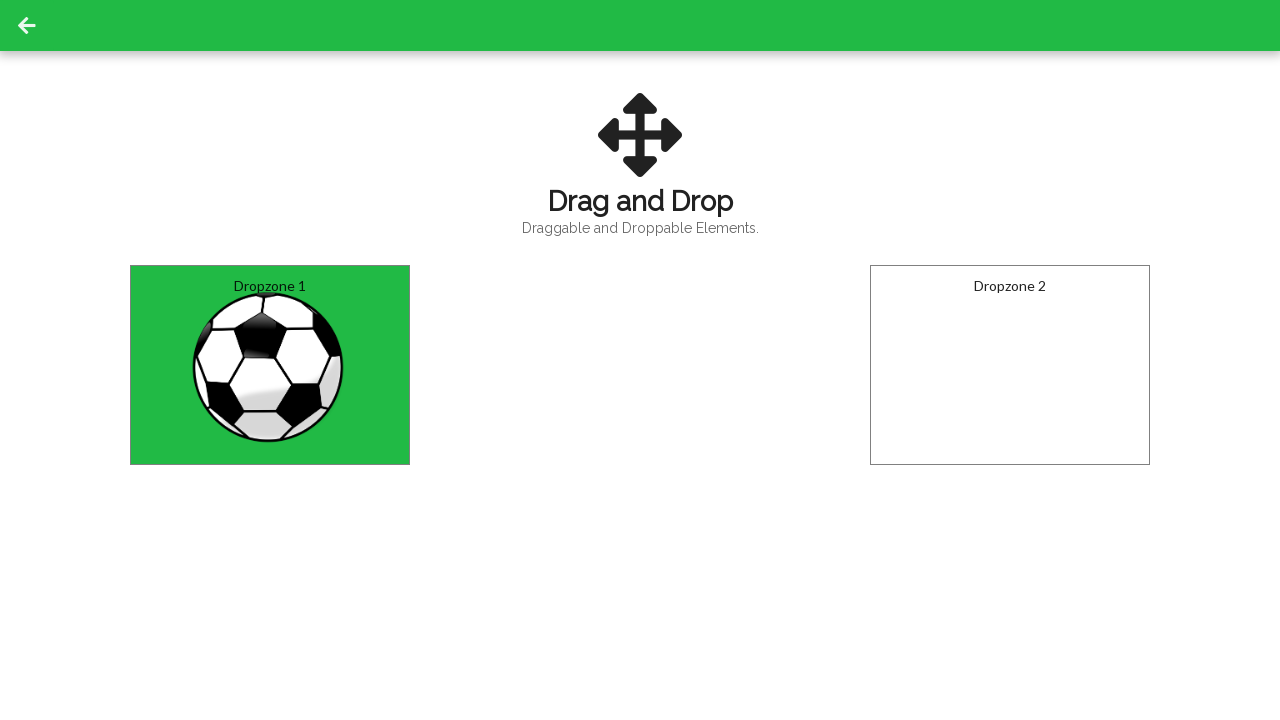

Waited 2 seconds for drag and drop animation to complete
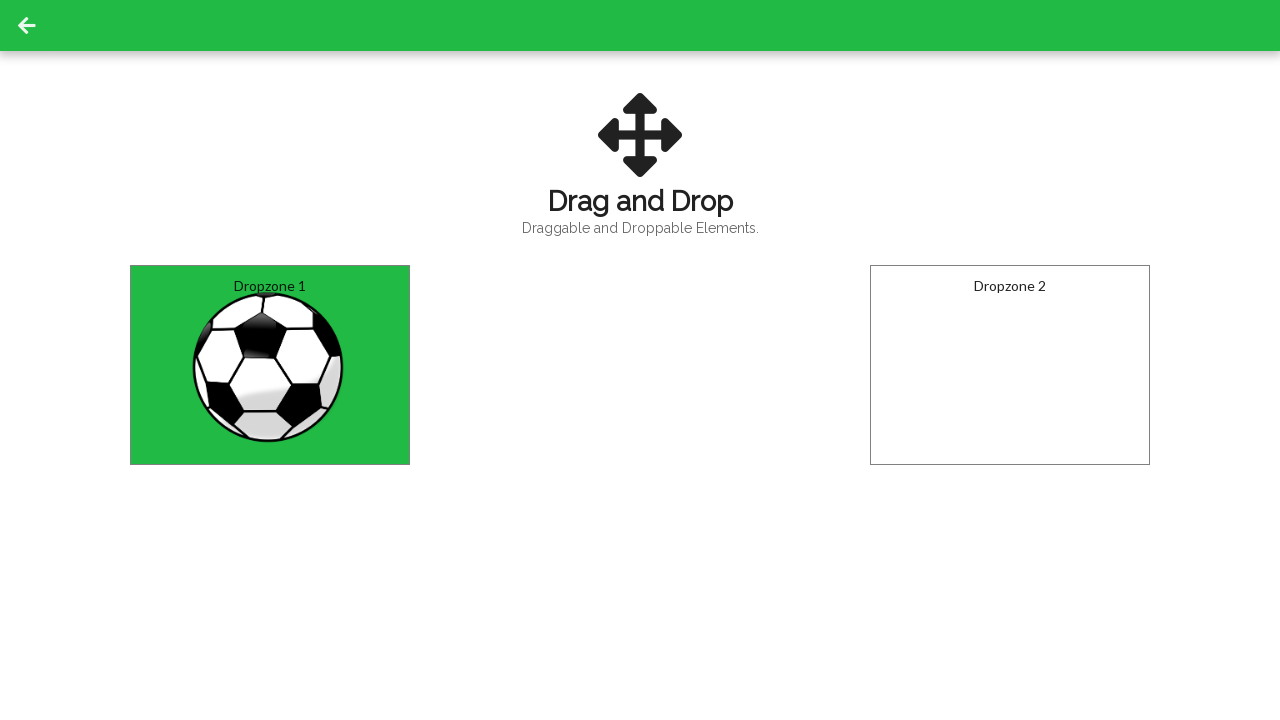

Dragged element to the second drop zone and verified style change at (1010, 365)
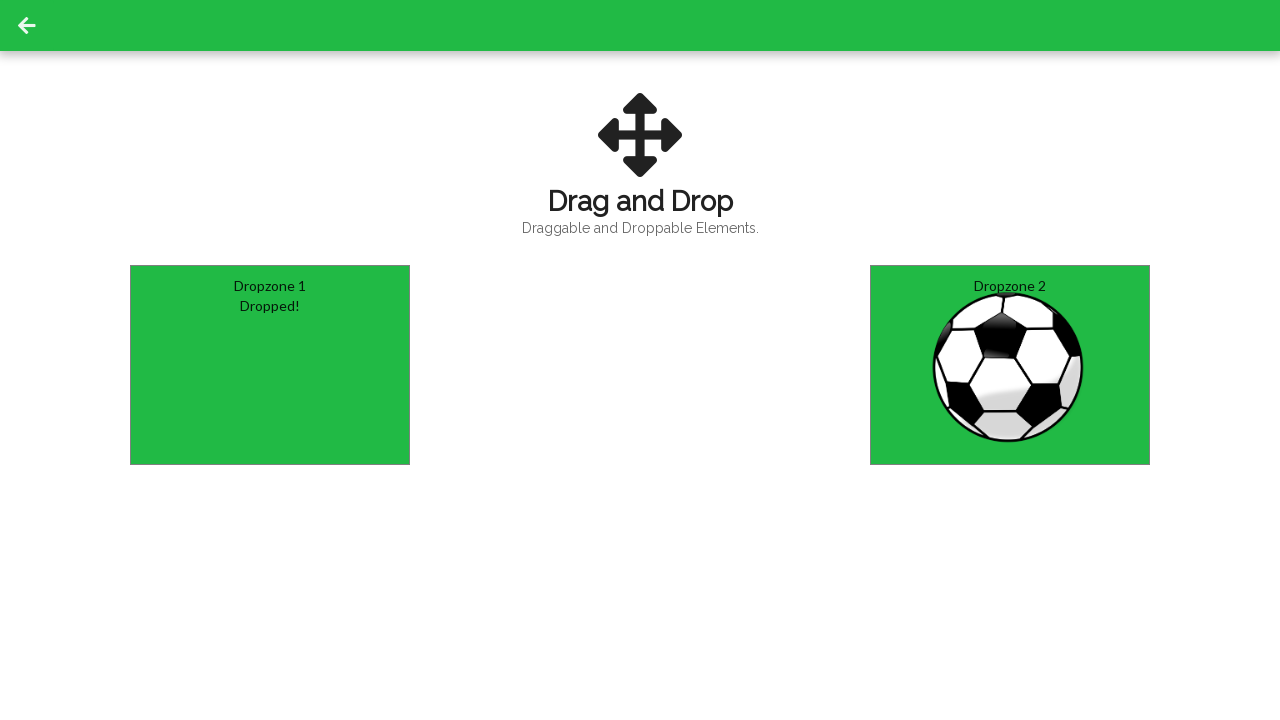

Waited 2 seconds for drag and drop animation to complete
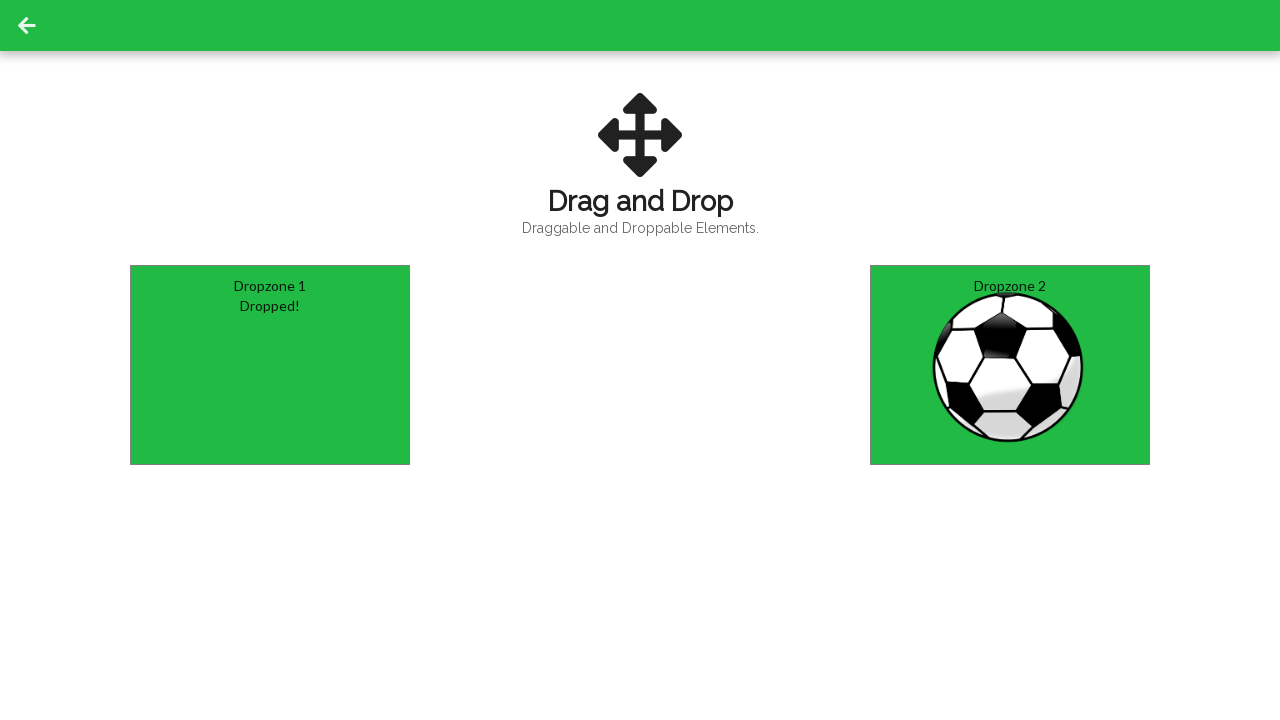

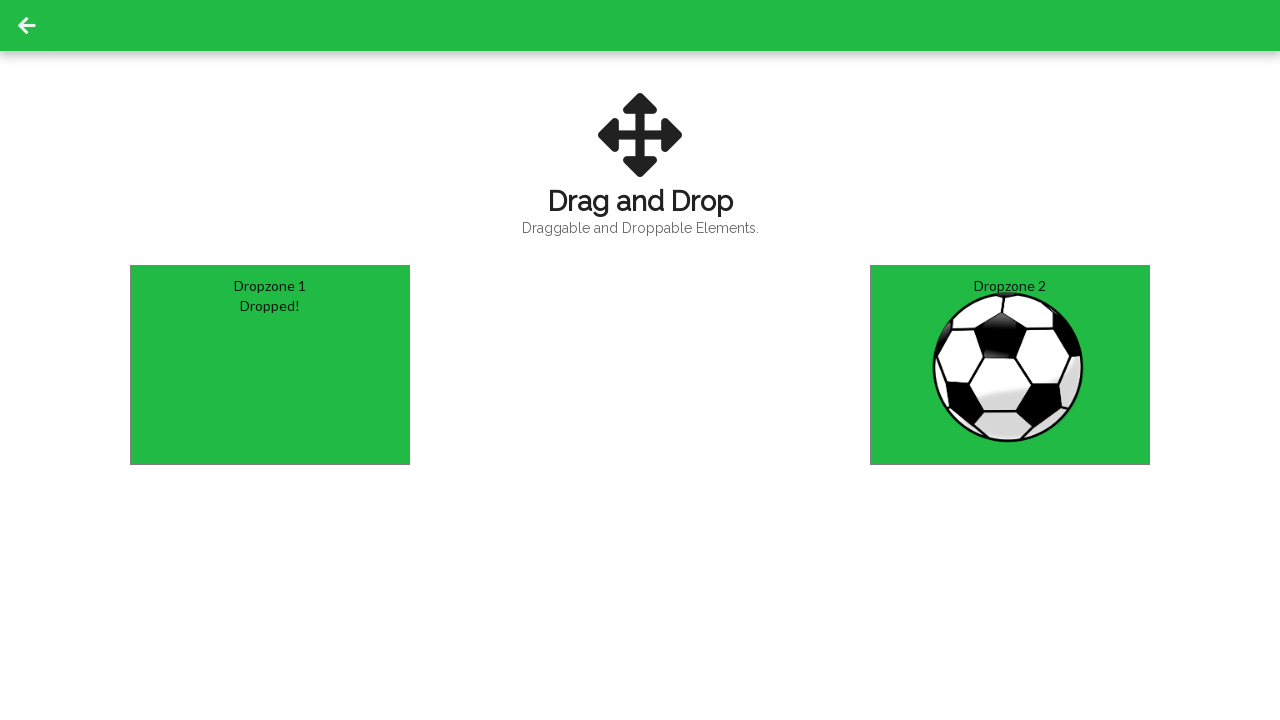